Navigates to YouTube and verifies that the page loads with a non-empty title

Starting URL: https://youtube.com

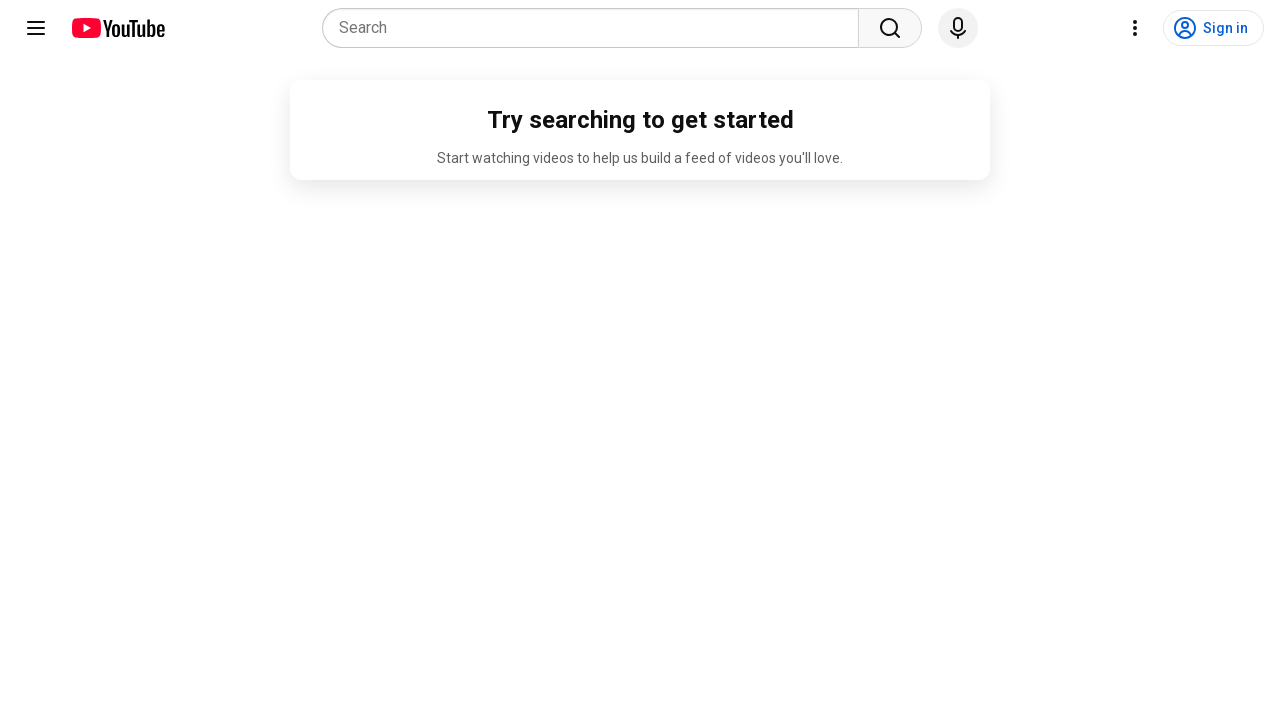

Navigated to https://youtube.com
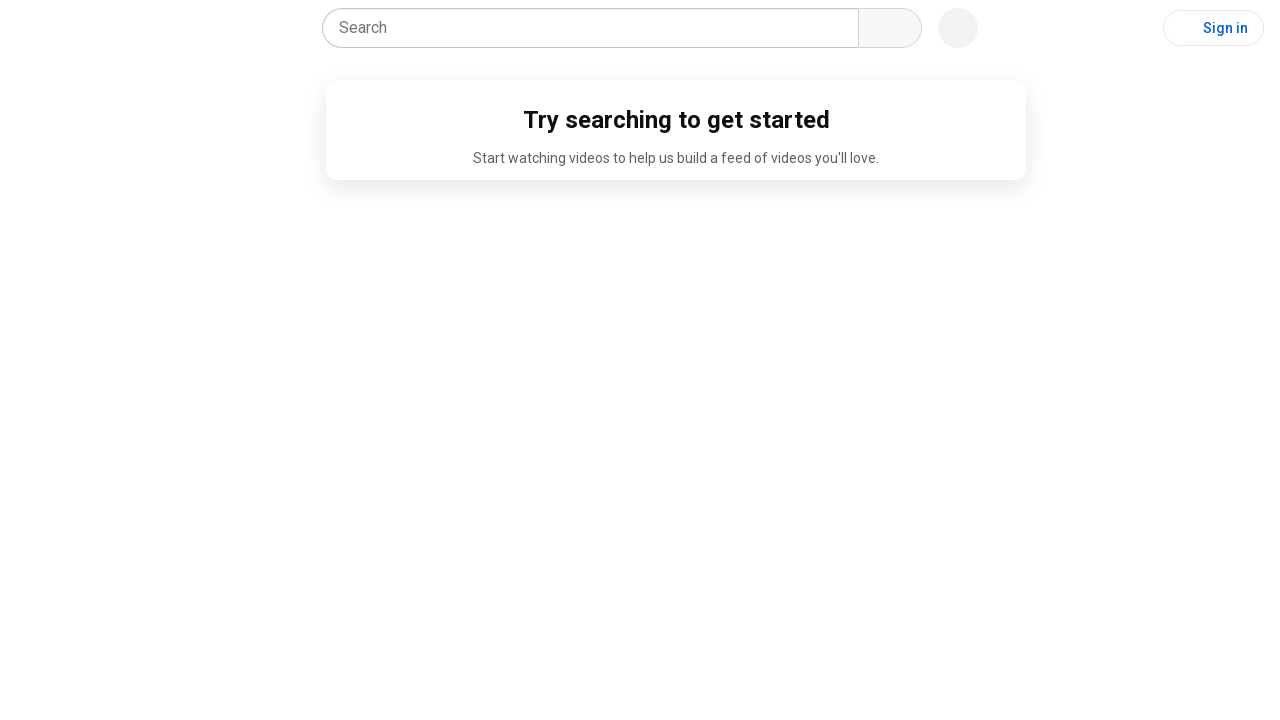

Page fully loaded (domcontentloaded state reached)
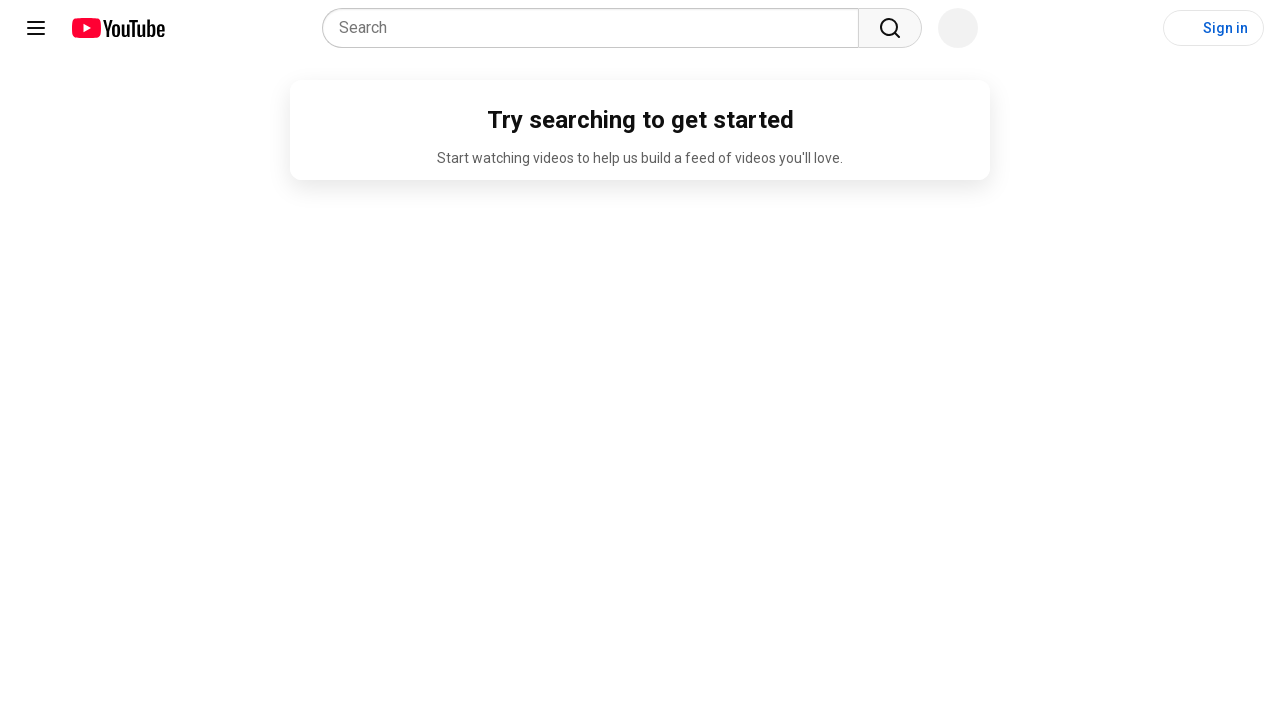

Retrieved page title: 'YouTube'
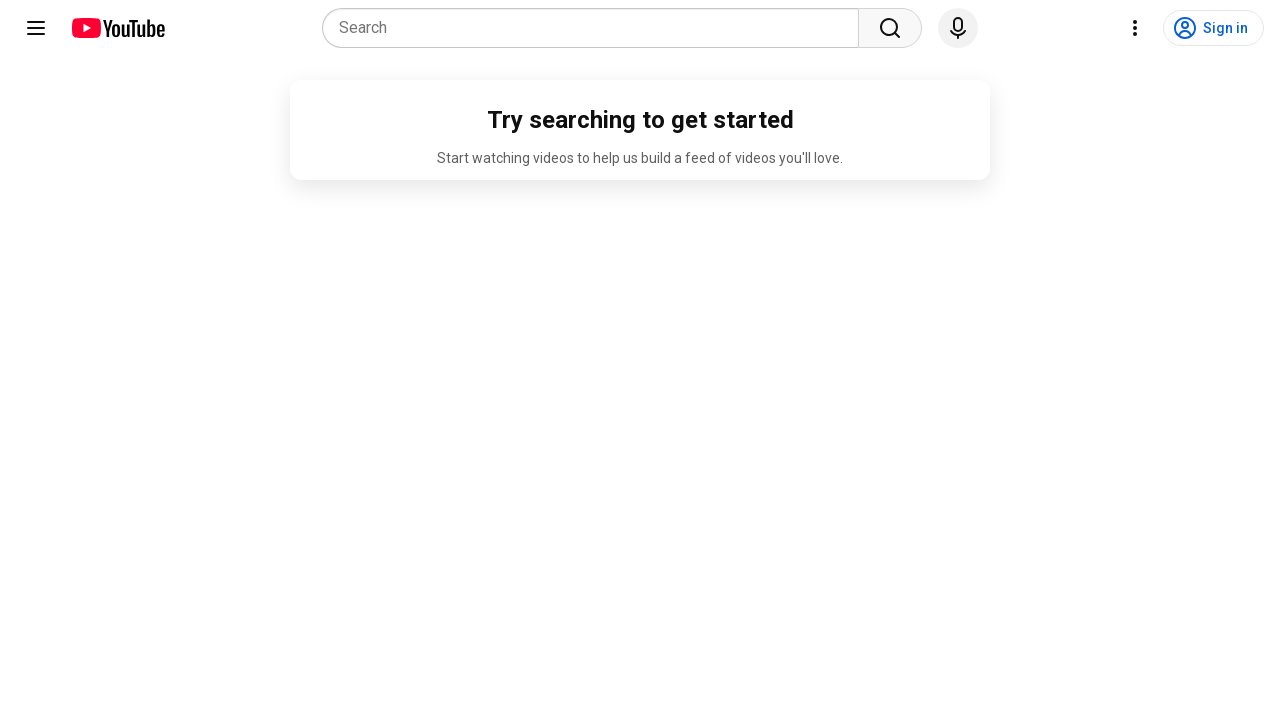

Verified that page title is not empty
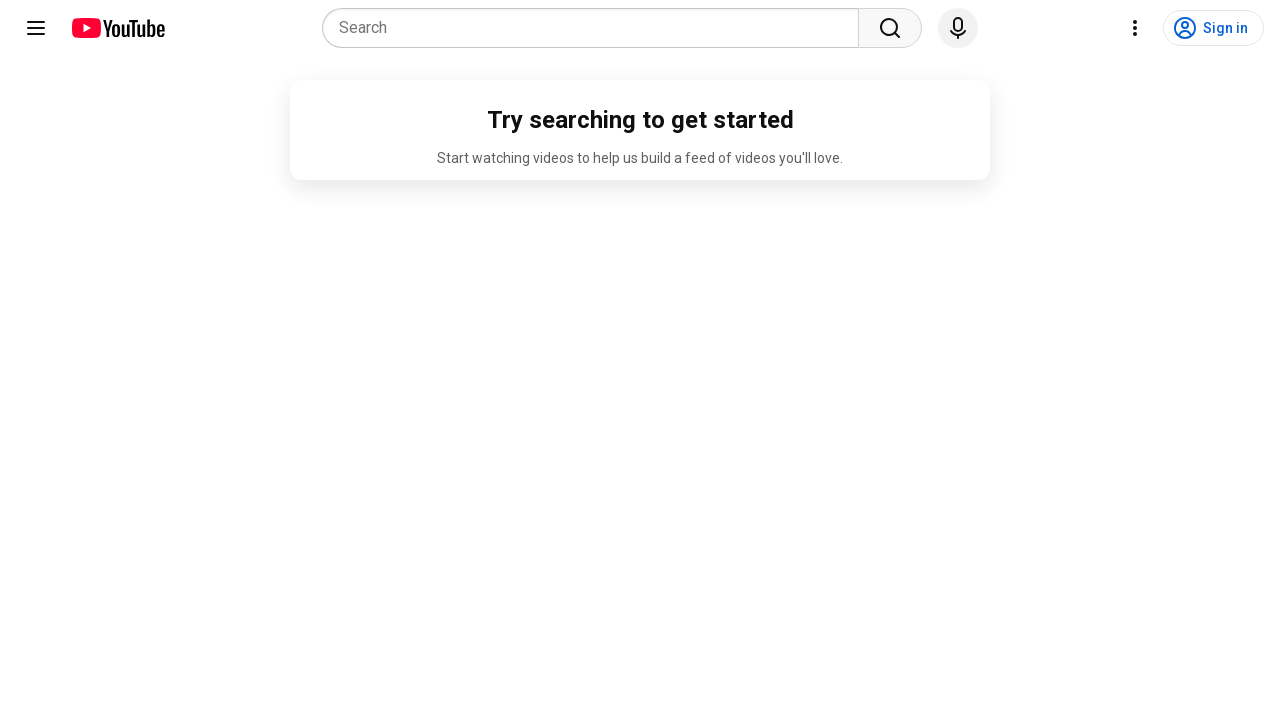

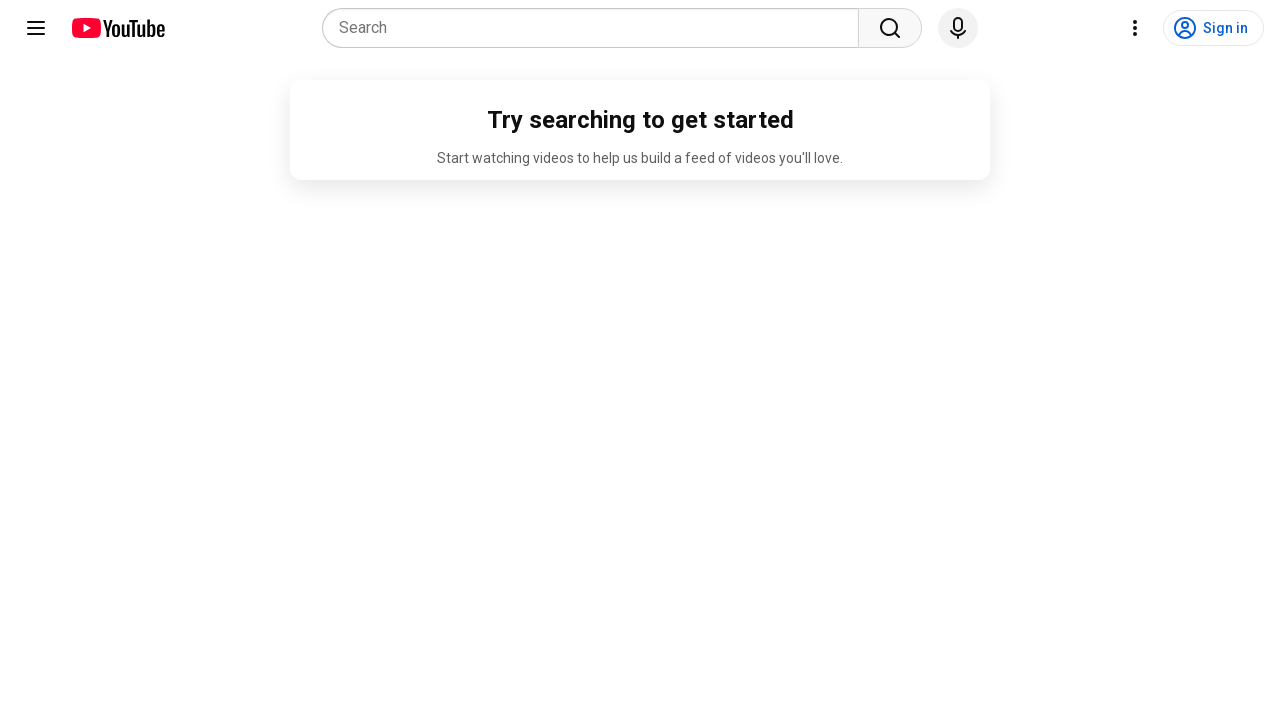